Tests the Python.org search functionality by entering "pycon" as a search query and verifying results are returned

Starting URL: http://www.python.org

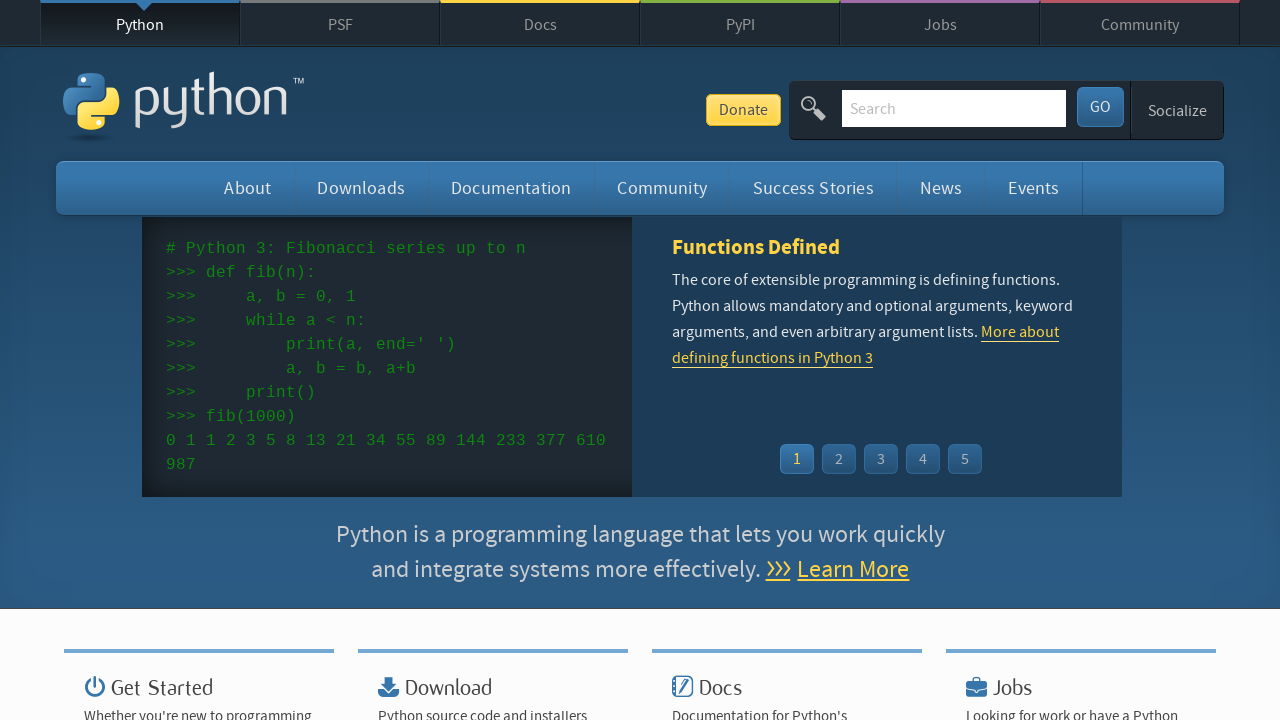

Filled search box with 'pycon' query on input[name='q']
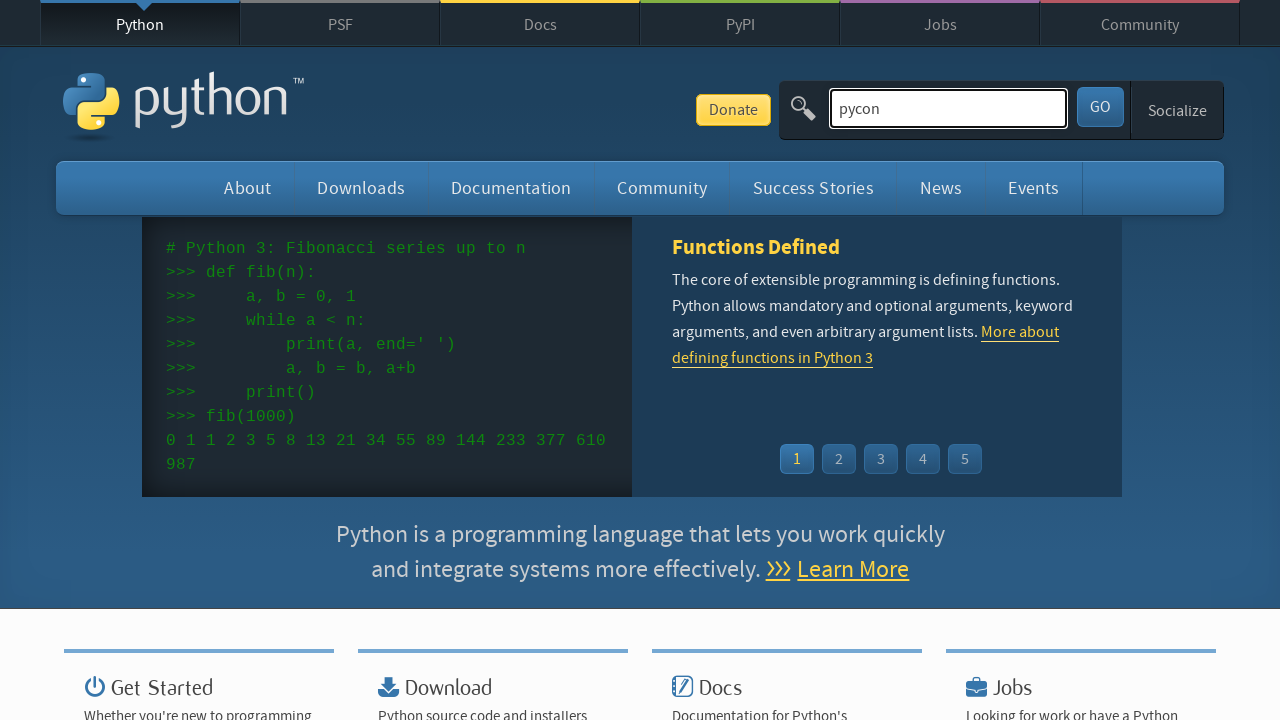

Pressed Enter to submit search query on input[name='q']
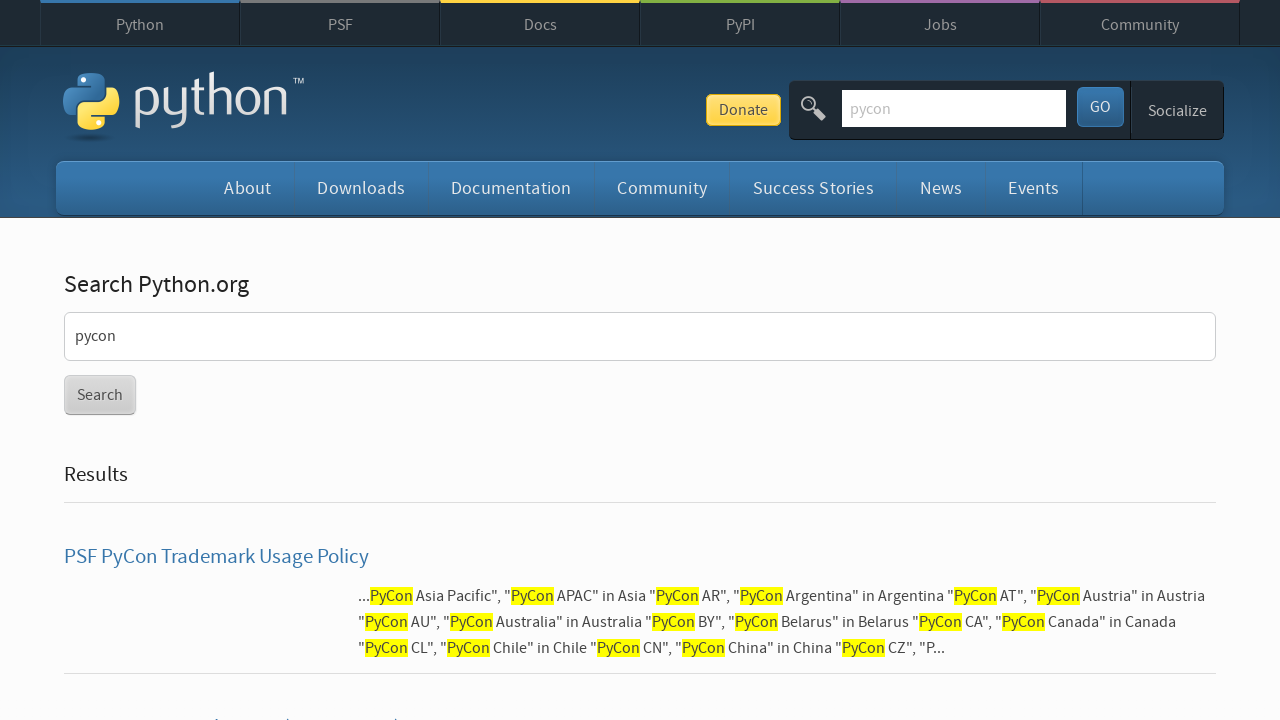

Search results loaded (network idle)
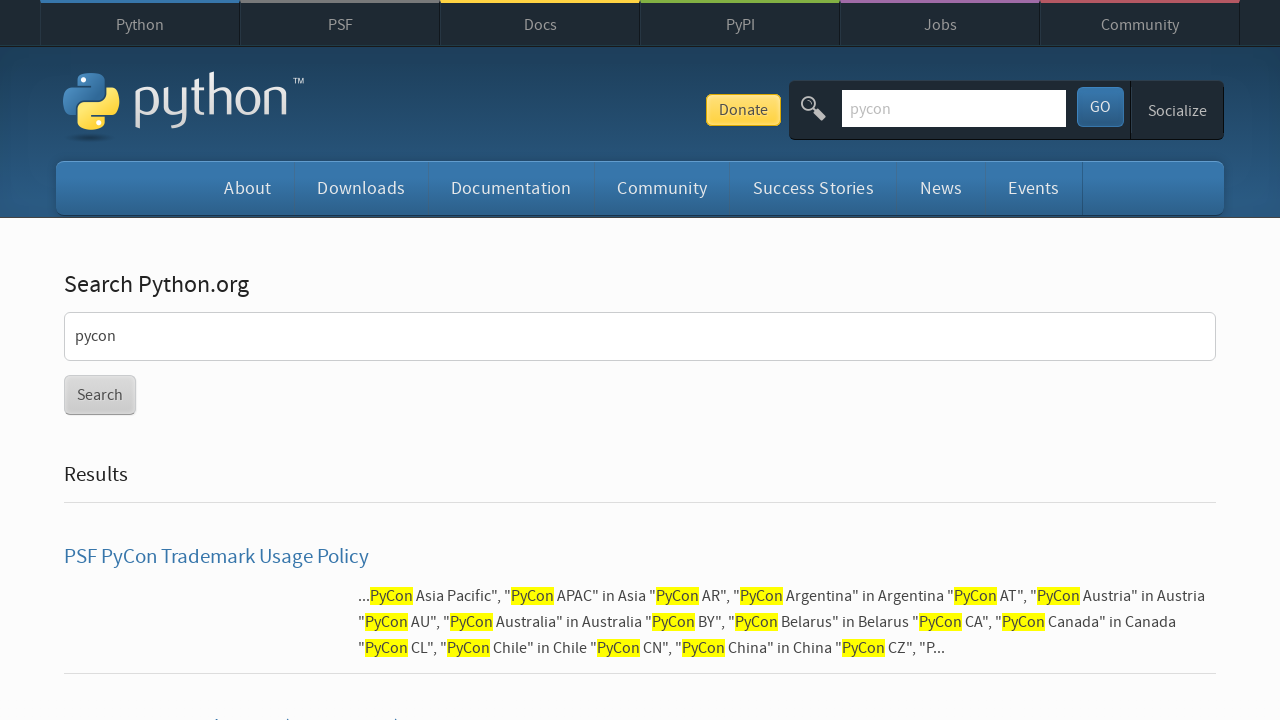

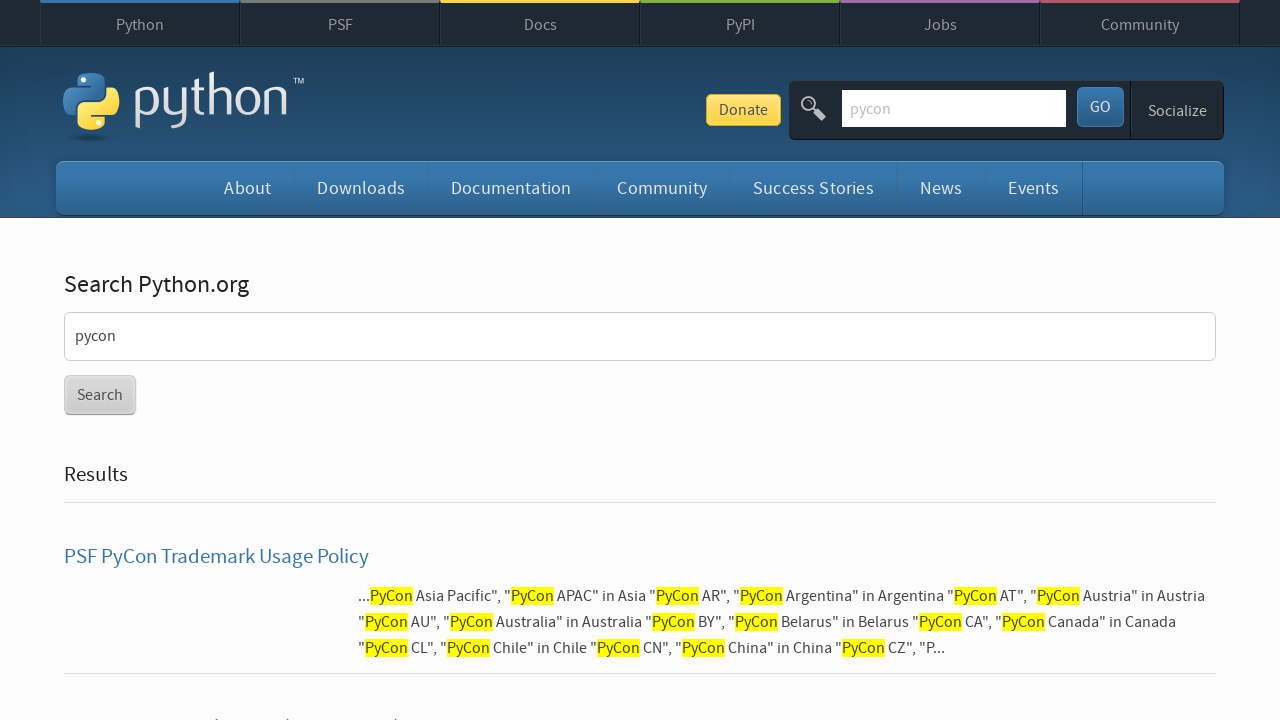